Loads a personal portfolio/resume website and verifies the page loads successfully. Note: The original script had empty verification functions that were never implemented.

Starting URL: https://baonguyen96.github.io/

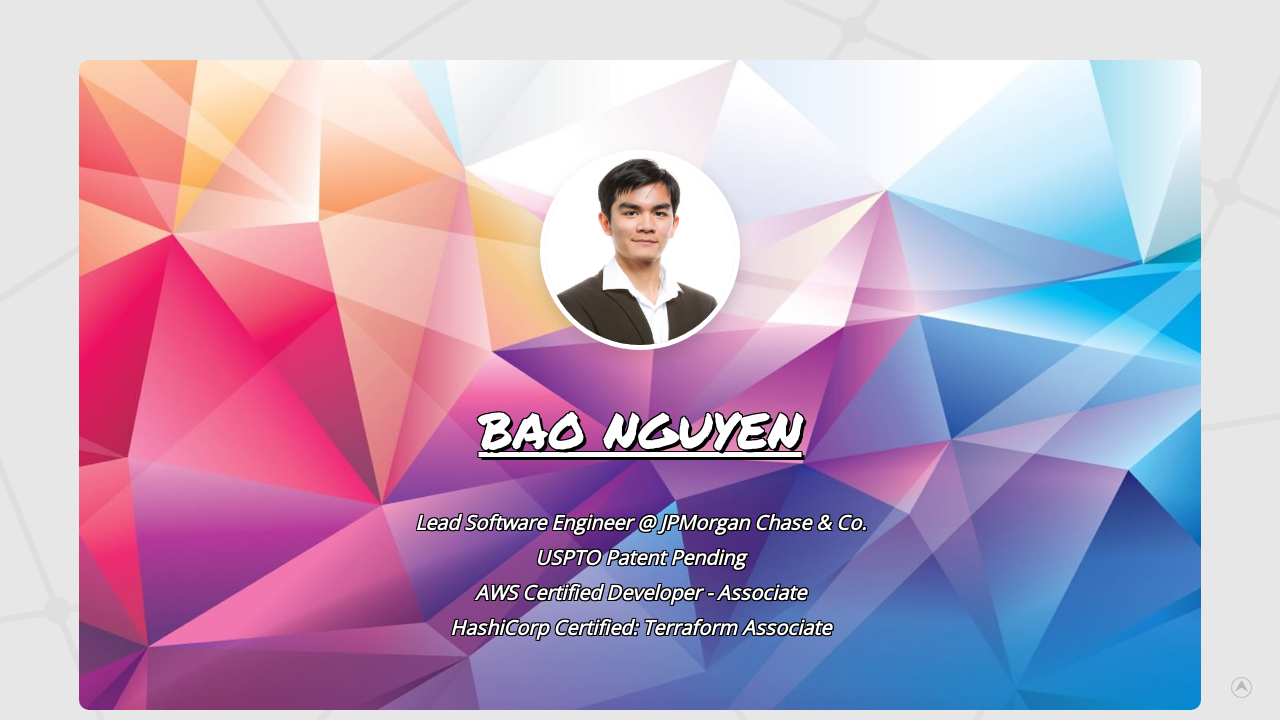

Navigated to personal portfolio website at https://baonguyen96.github.io/
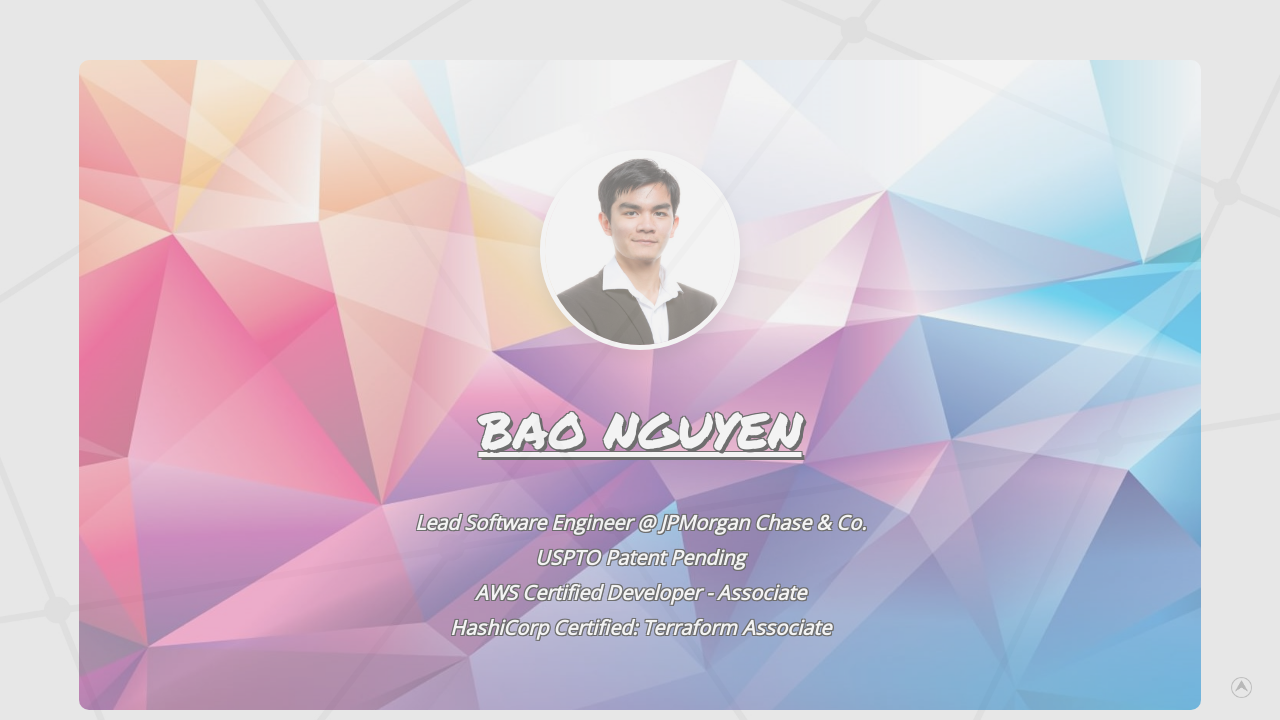

Page DOM content loaded successfully
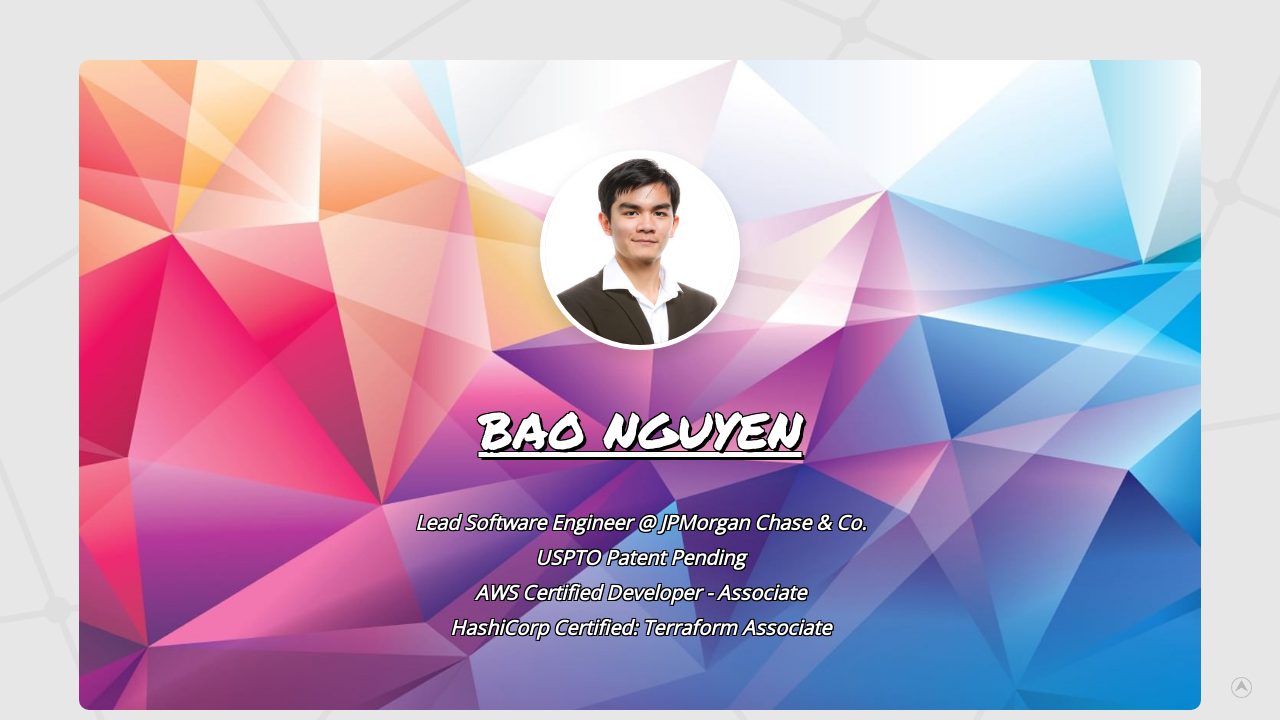

Verified body element exists on the page
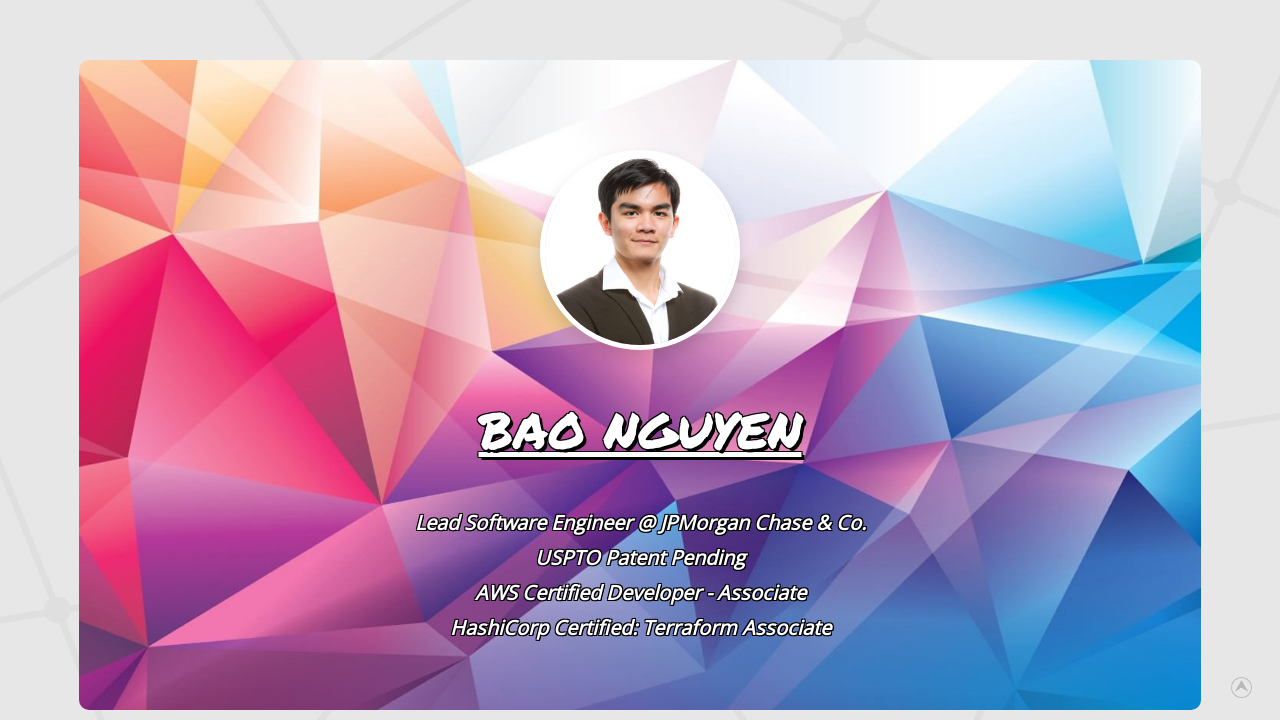

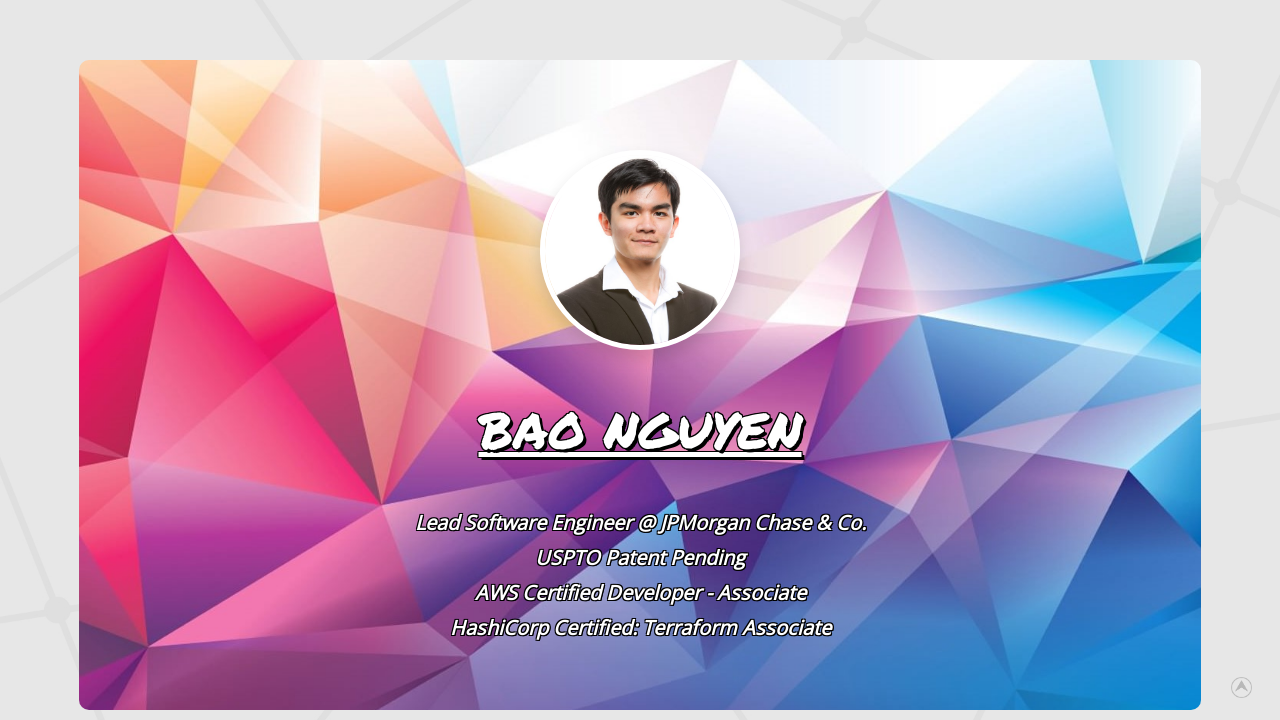